Tests navigation to Greet-A-Cat page and verifies the default greeting message

Starting URL: https://cs1632.appspot.com/

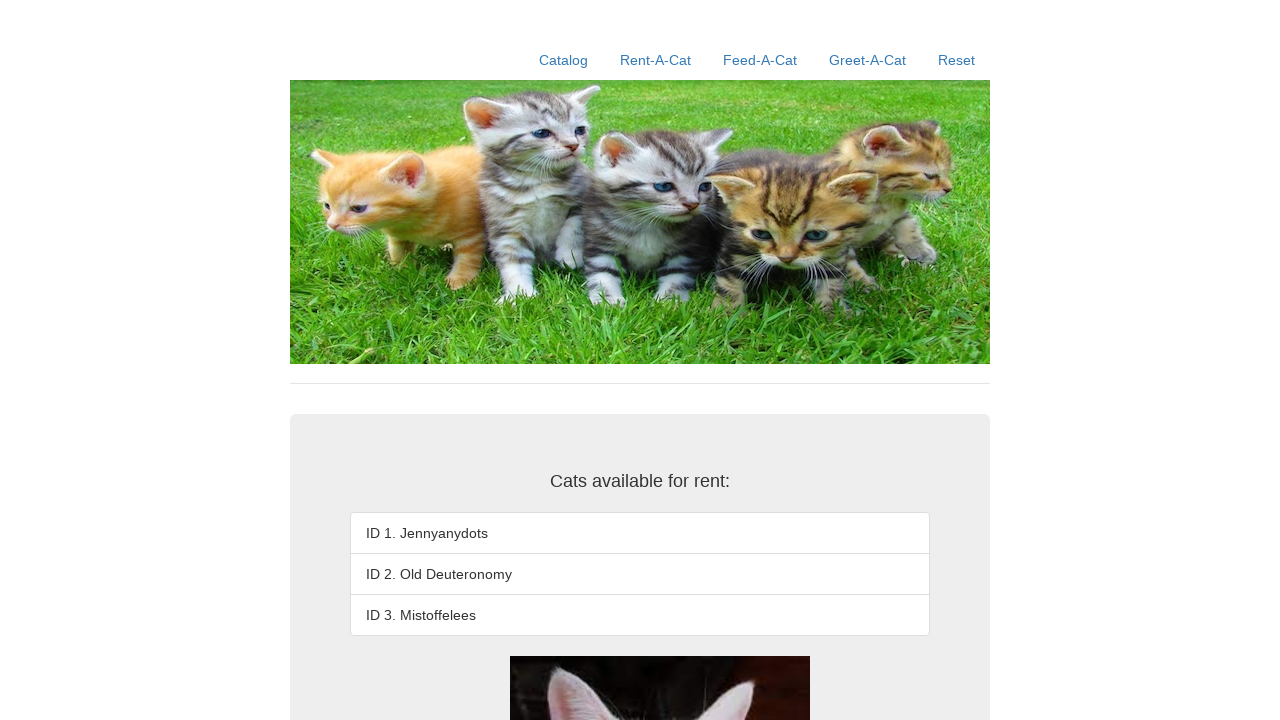

Reset state by clearing cookies
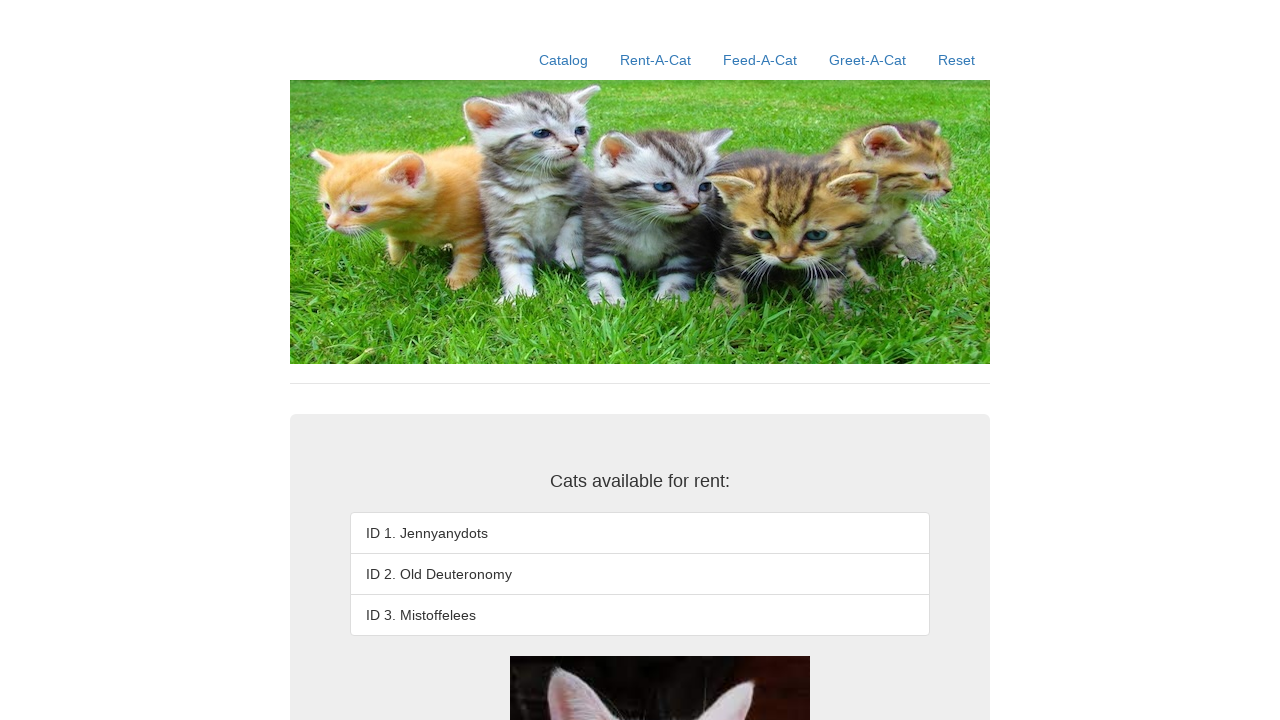

Clicked Greet-A-Cat navigation link at (868, 60) on text=Greet-A-Cat
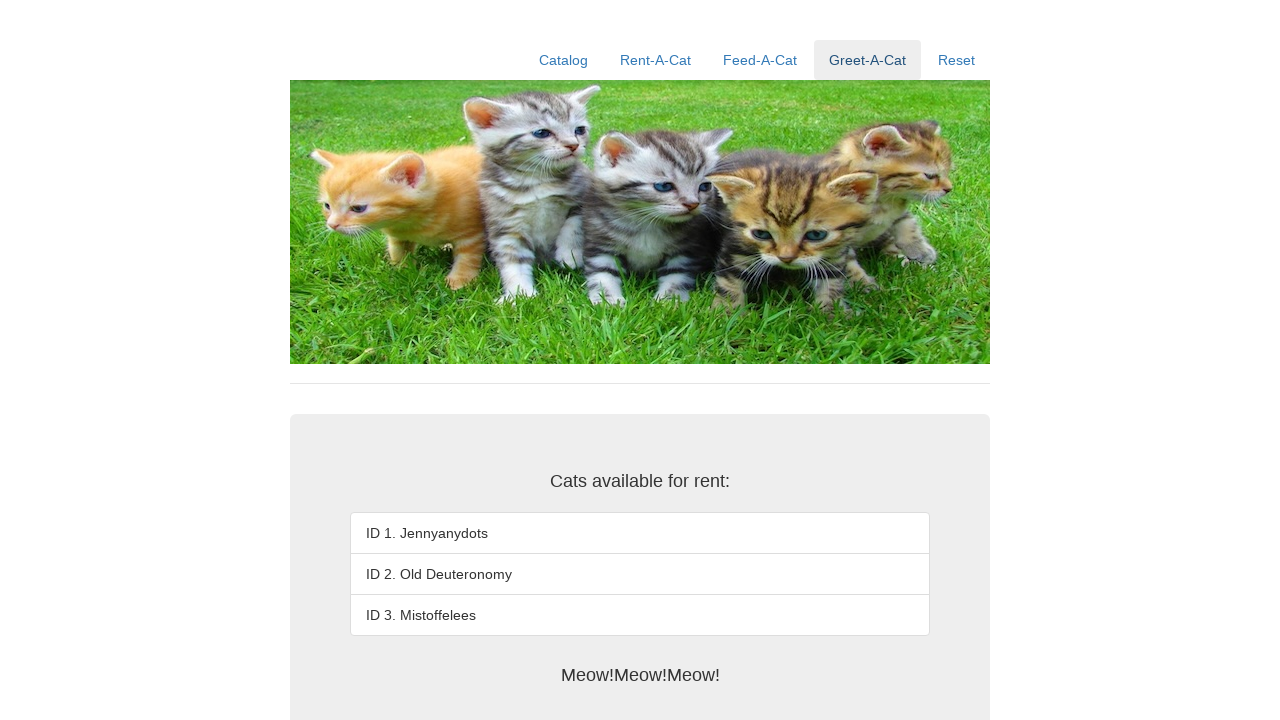

Verified default greeting message displays 'Meow!Meow!Meow!'
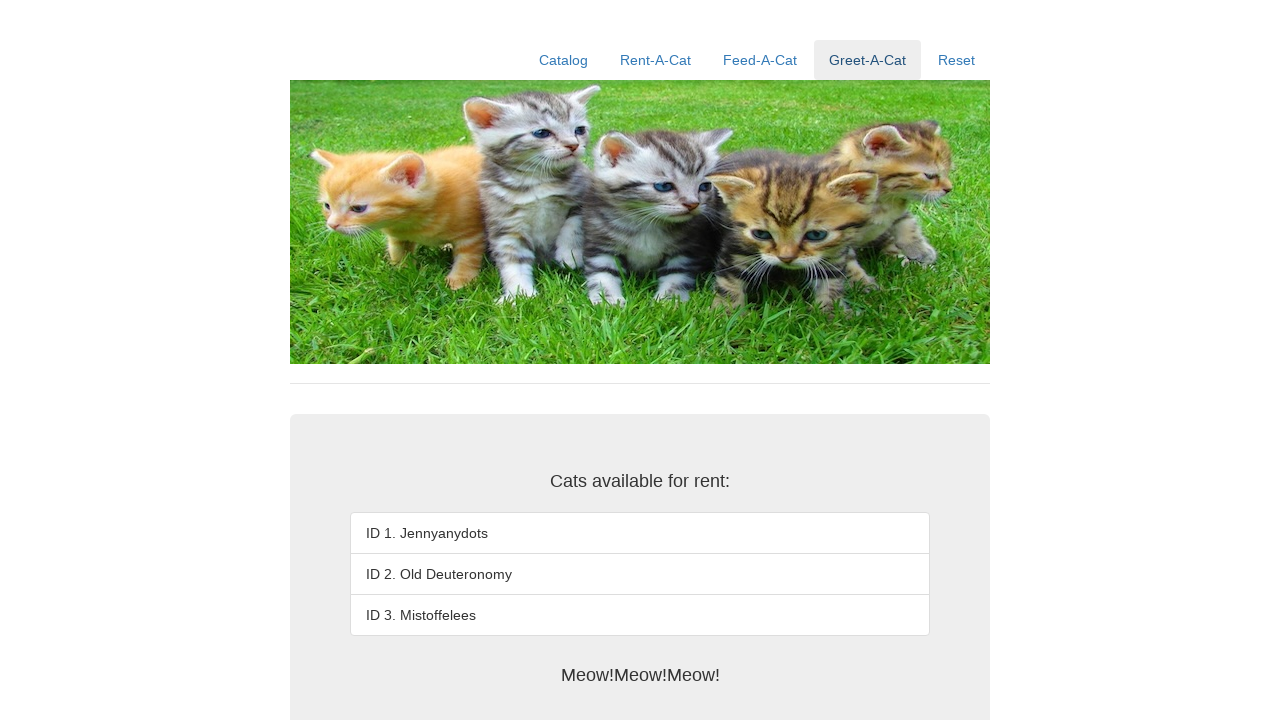

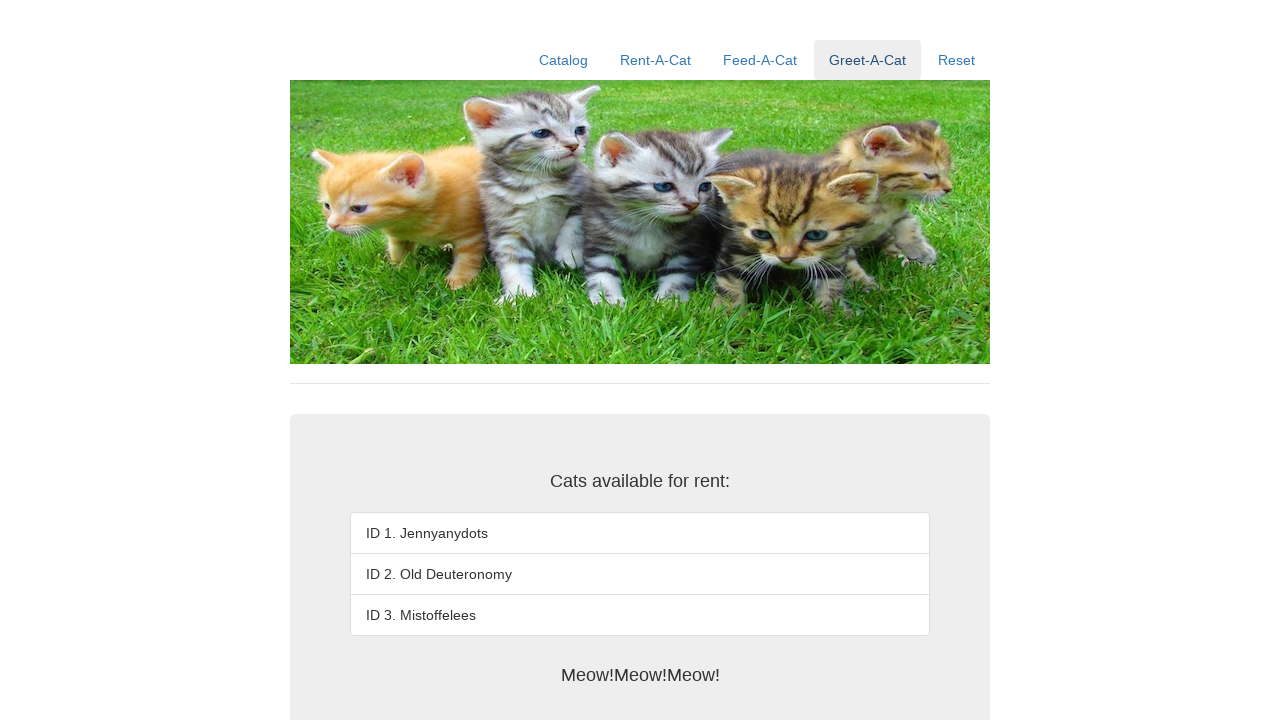